Tests scrolling up on the page and clicking on a navigation menu item

Starting URL: https://www.selenium.dev/

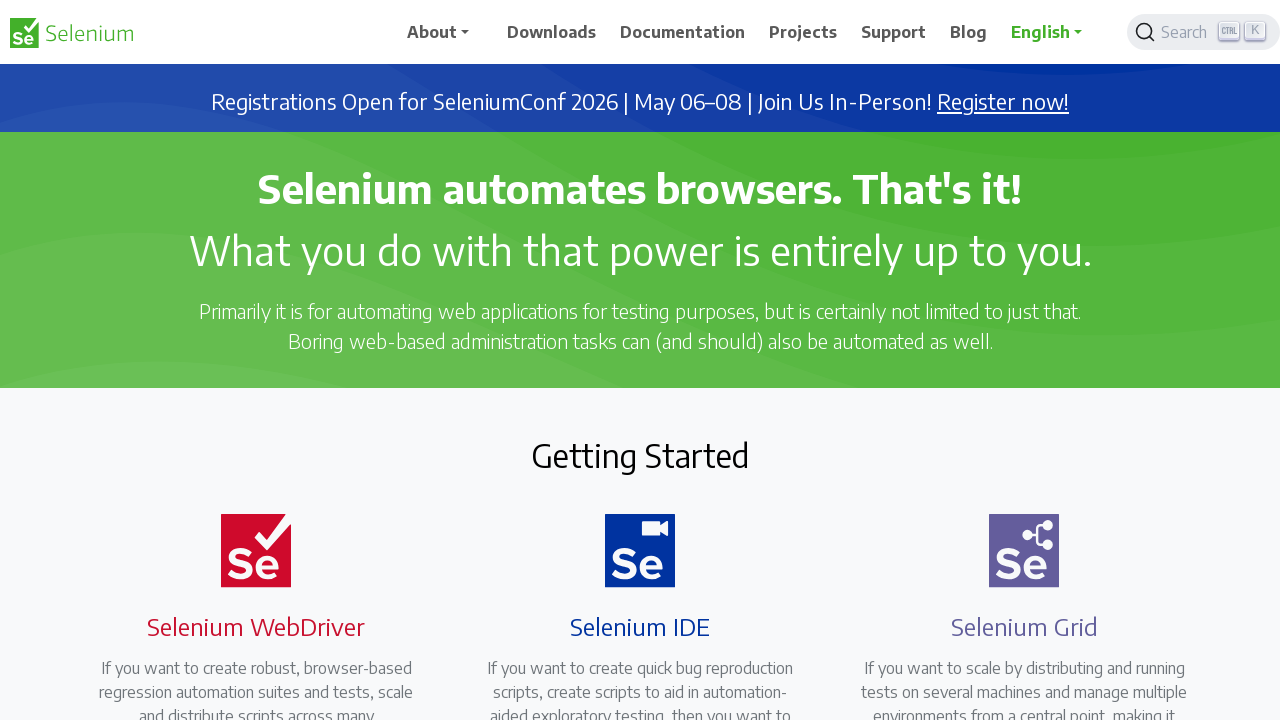

Waited 3 seconds before scrolling
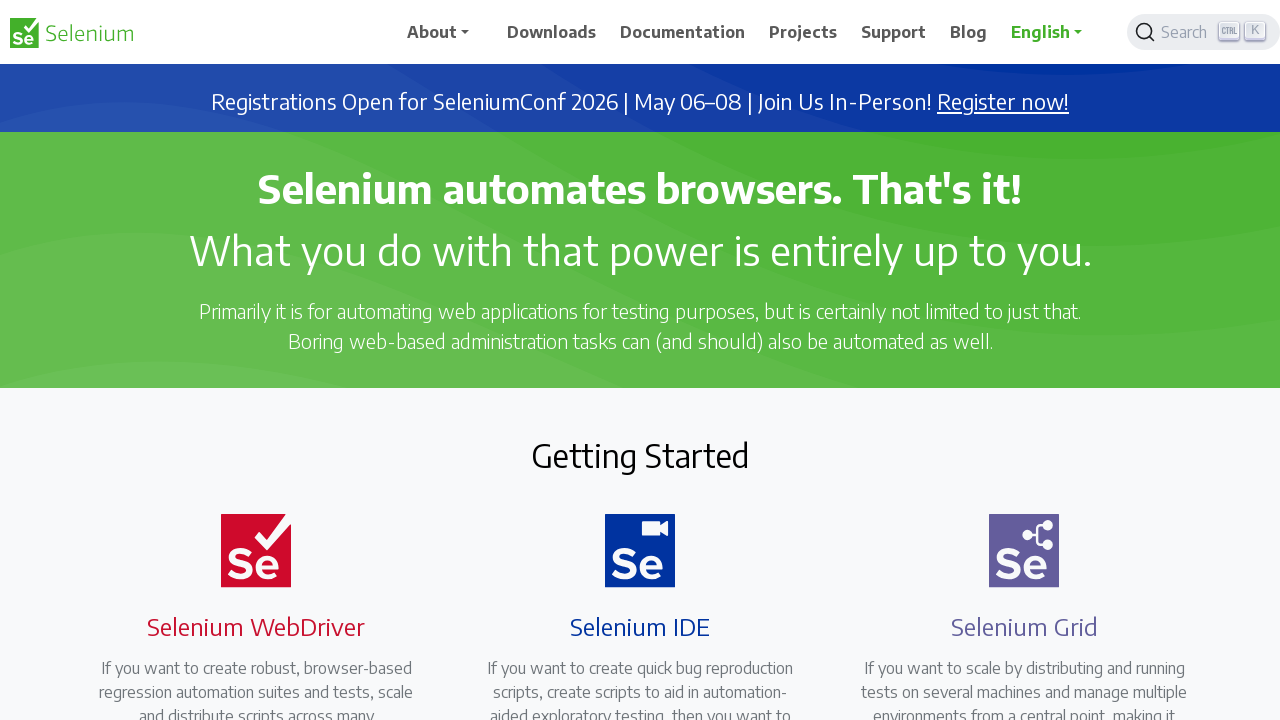

Scrolled page up to the top
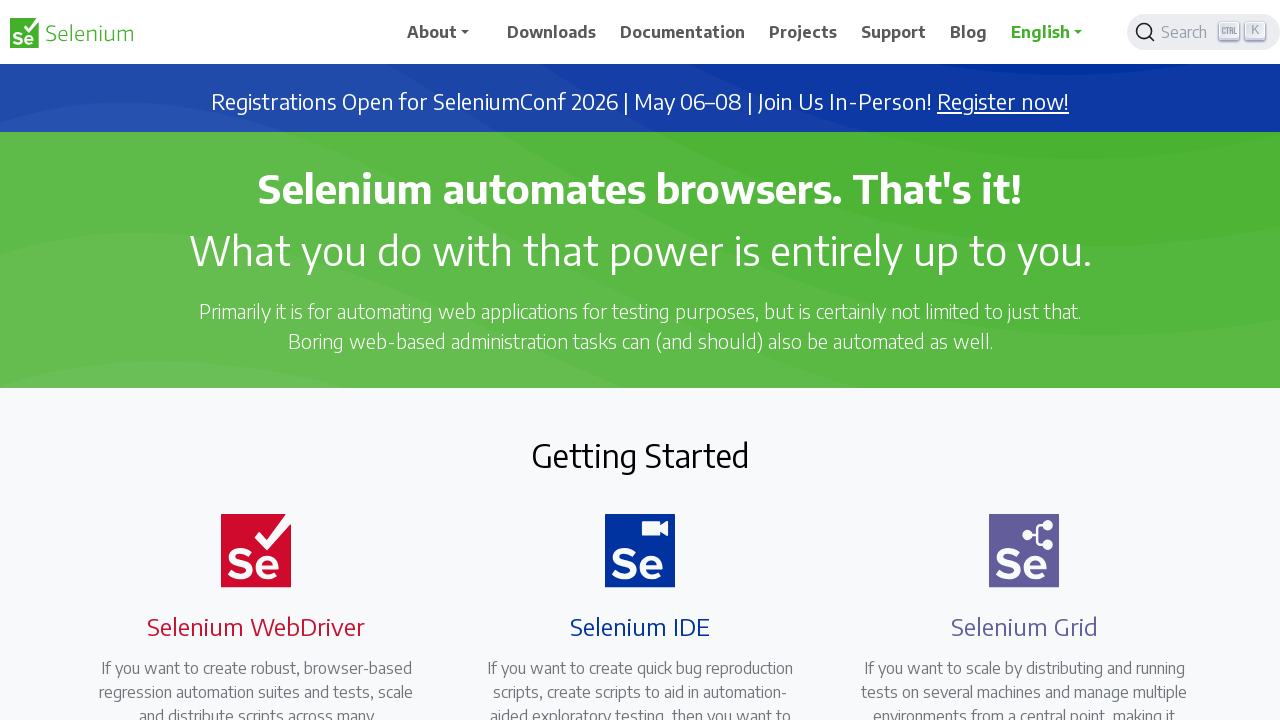

Waited 2 seconds for scroll to complete
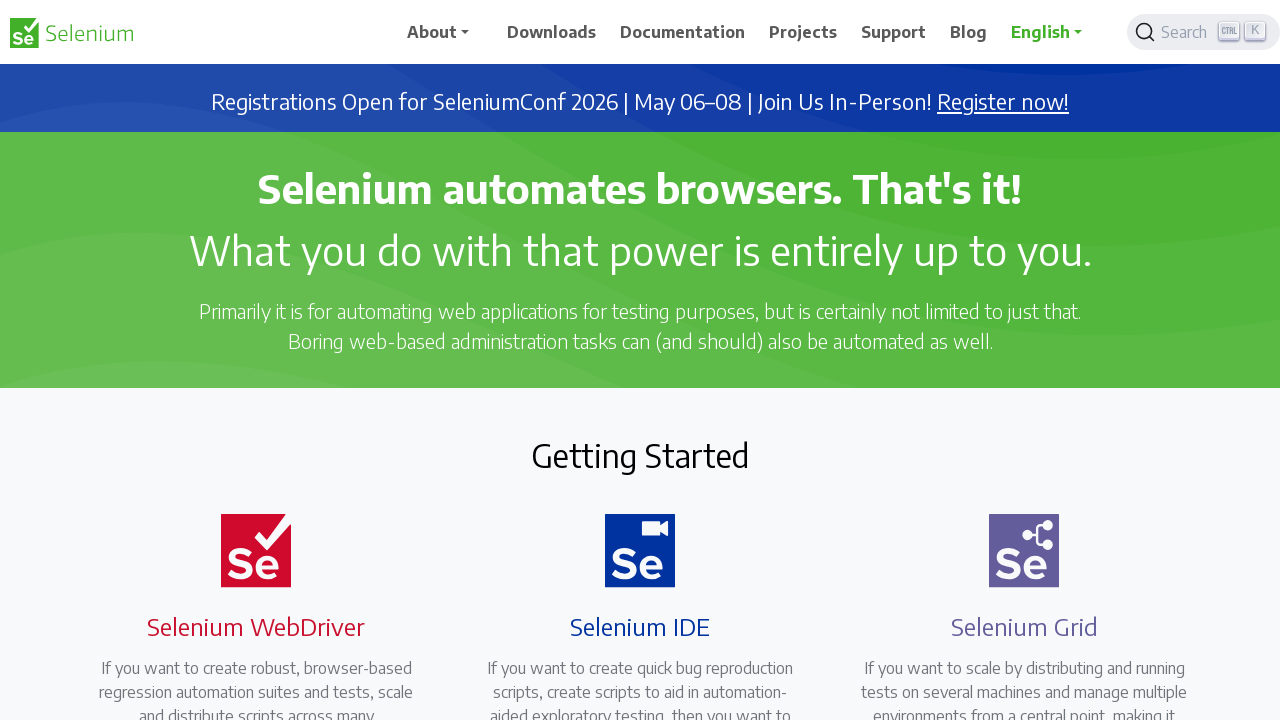

Clicked on navigation menu item in navbar at (803, 32) on //*[@id="main_navbar"]/ul/li[4]/a/span
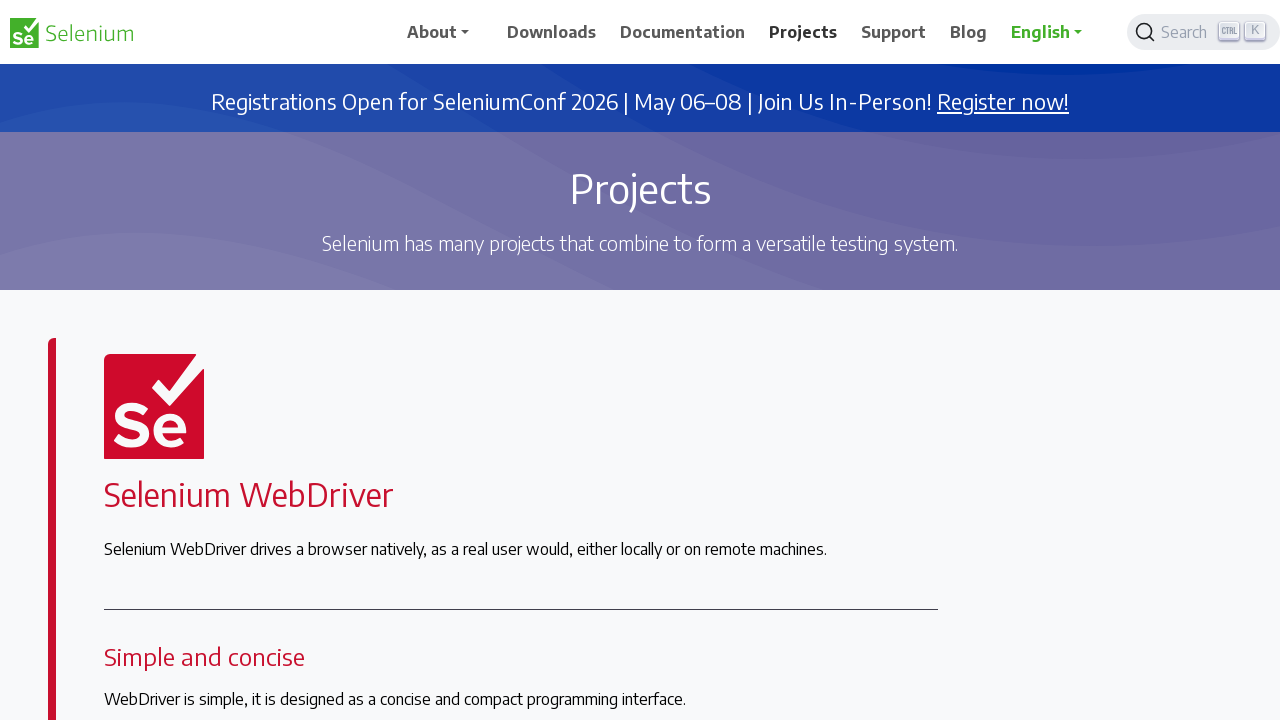

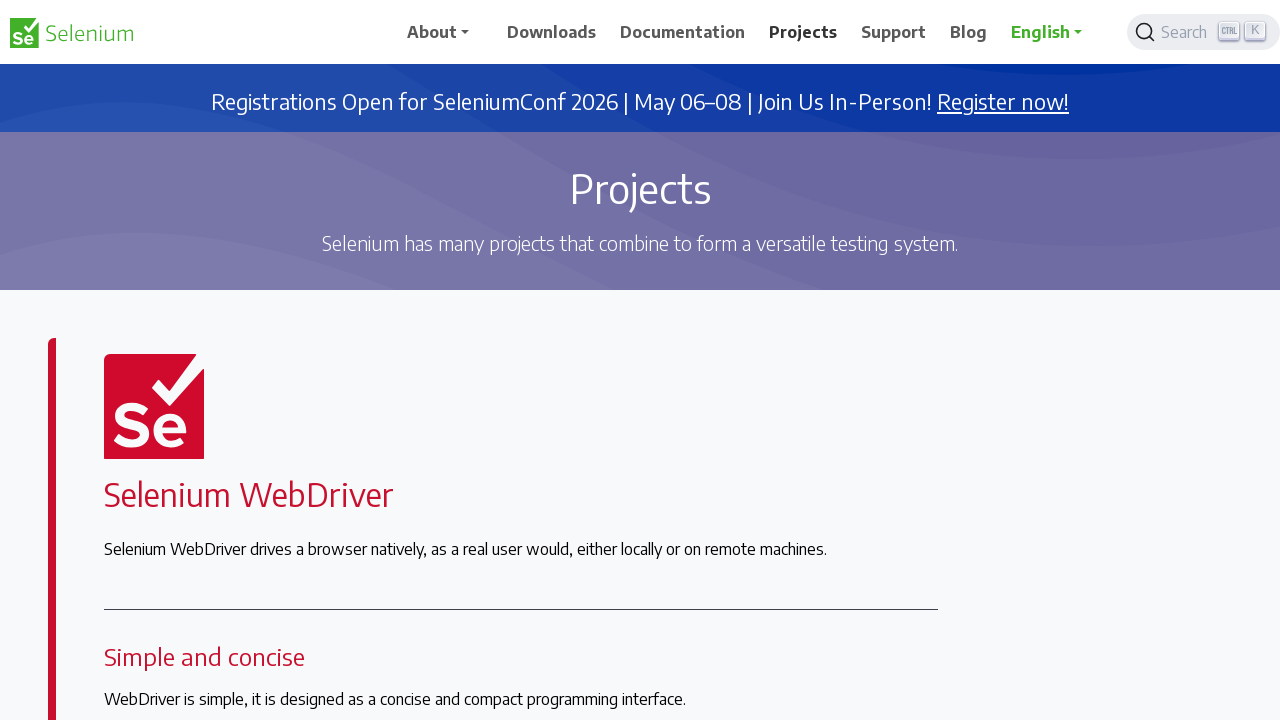